Navigates to an interactive SVG map of India and clicks on the Himachal Pradesh state element

Starting URL: https://www.amcharts.com/svg-maps/?map=india

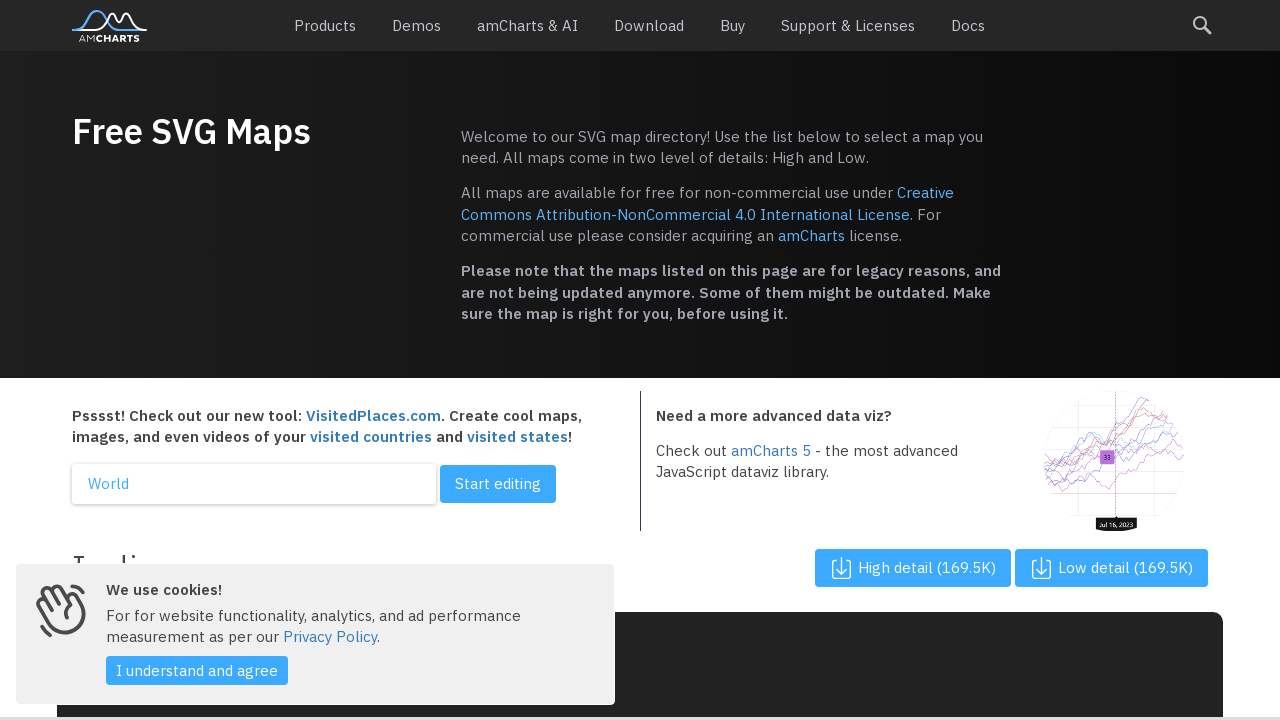

Navigated to amcharts India SVG map
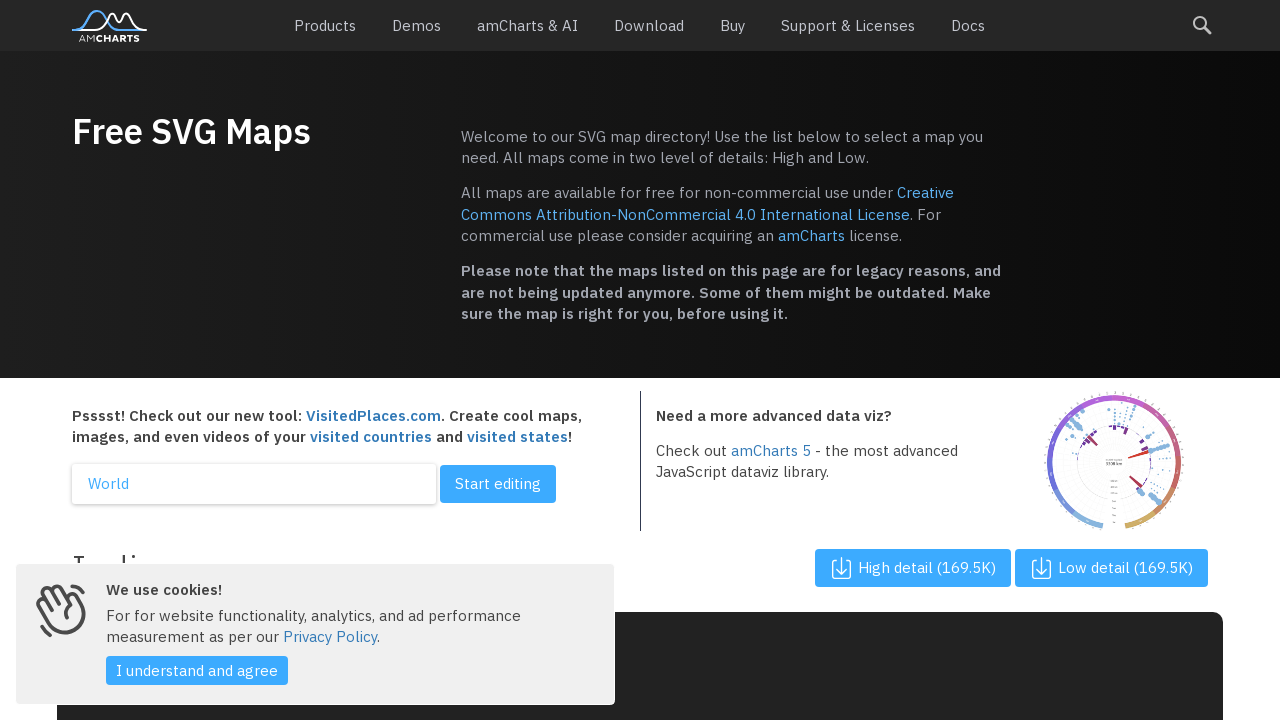

Located all state path elements in the SVG map
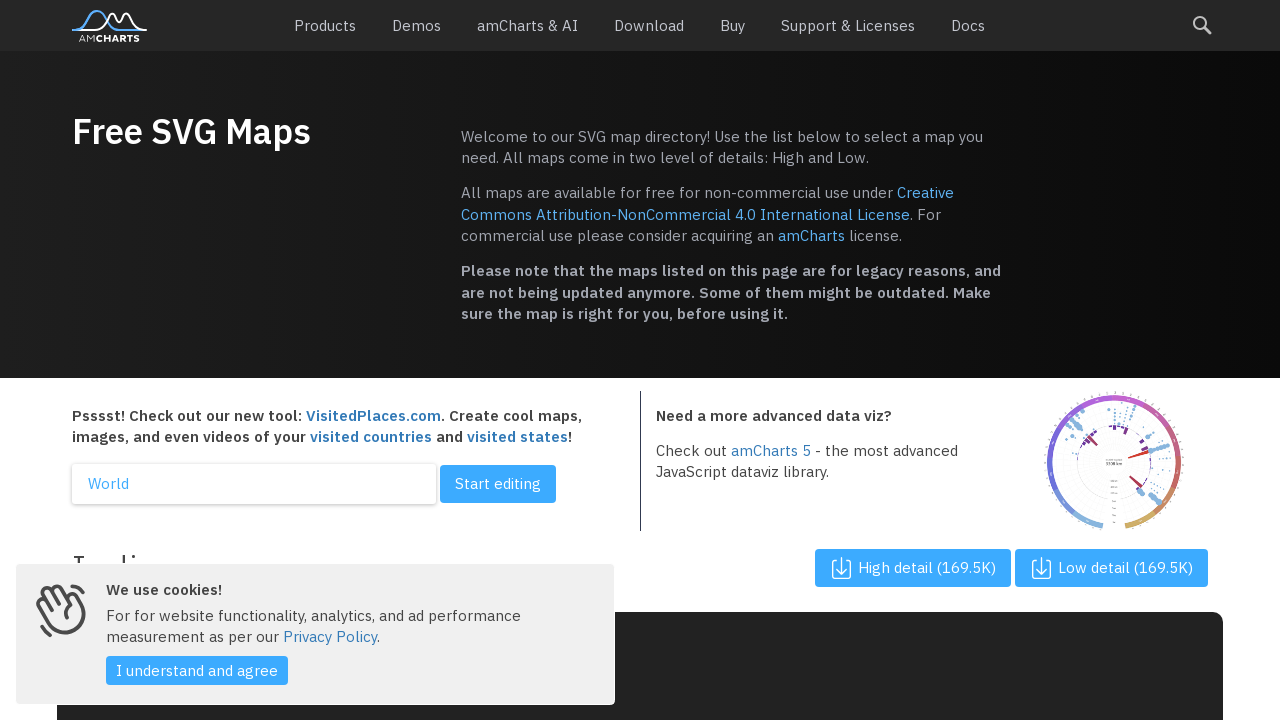

Waited 2 seconds for interaction effects to complete
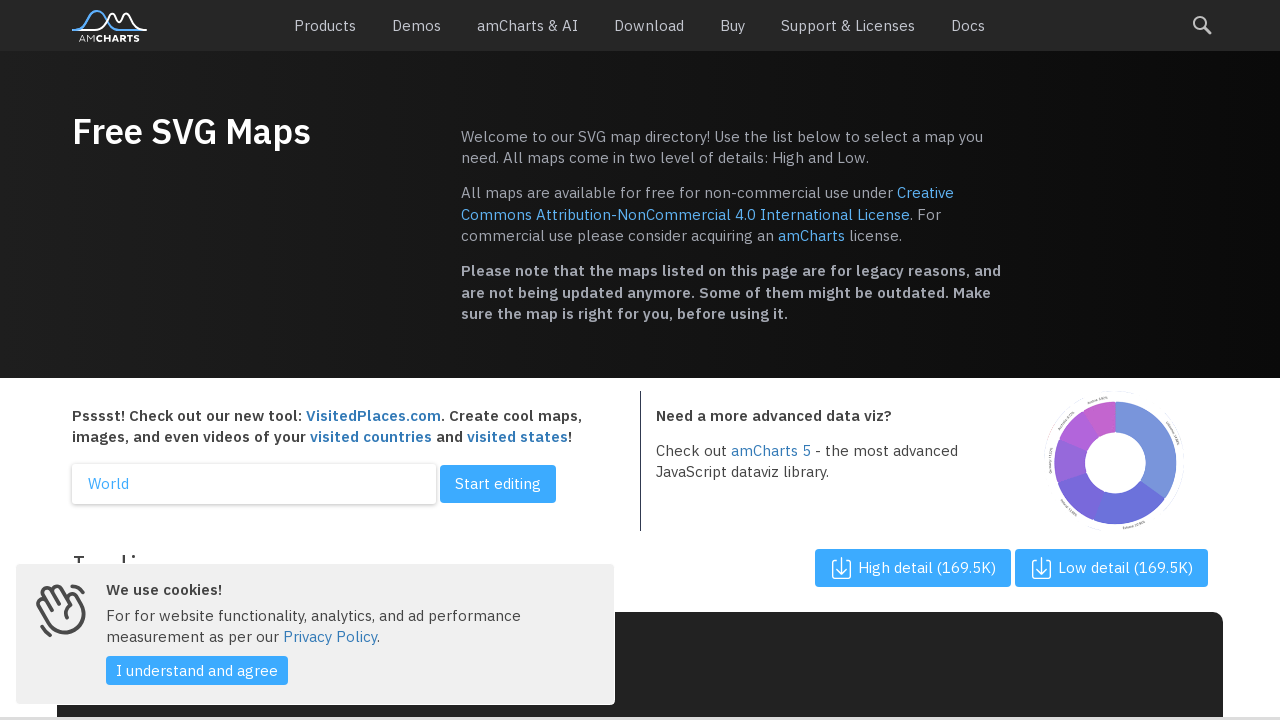

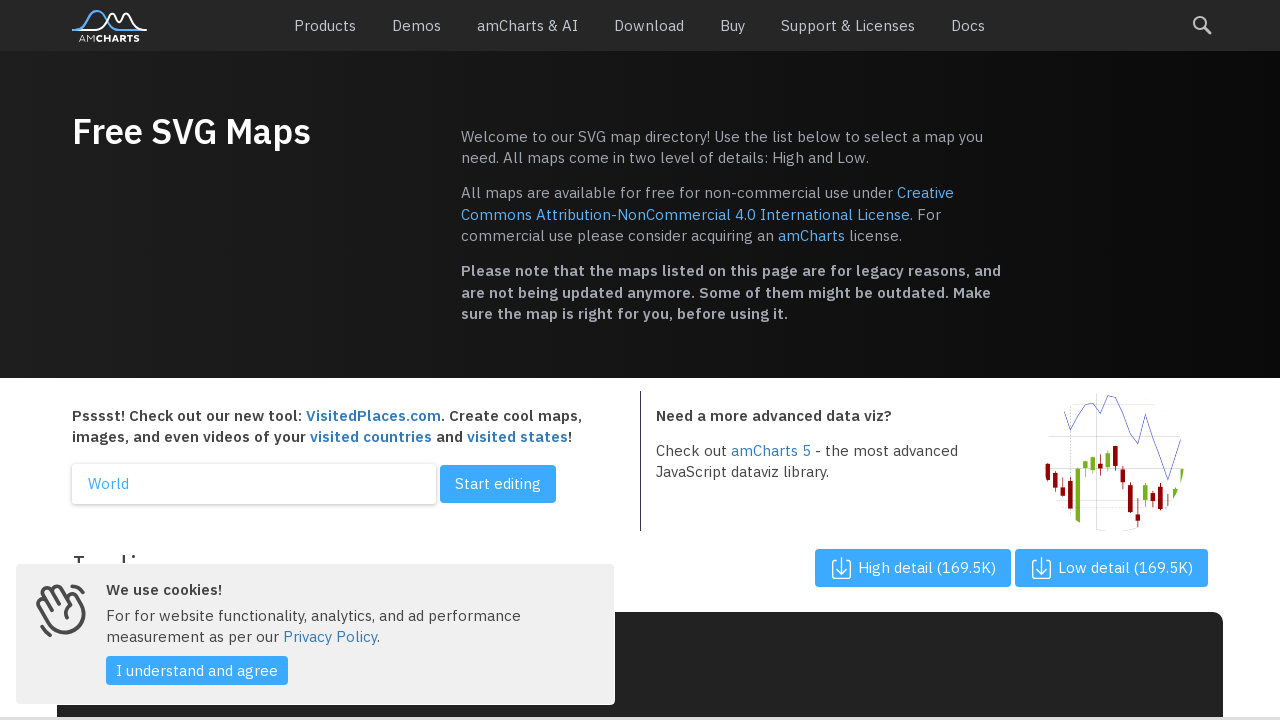